Tests opening a link in a new browser tab using Command/Meta+click on the A/B Test link.

Starting URL: https://the-internet.herokuapp.com/

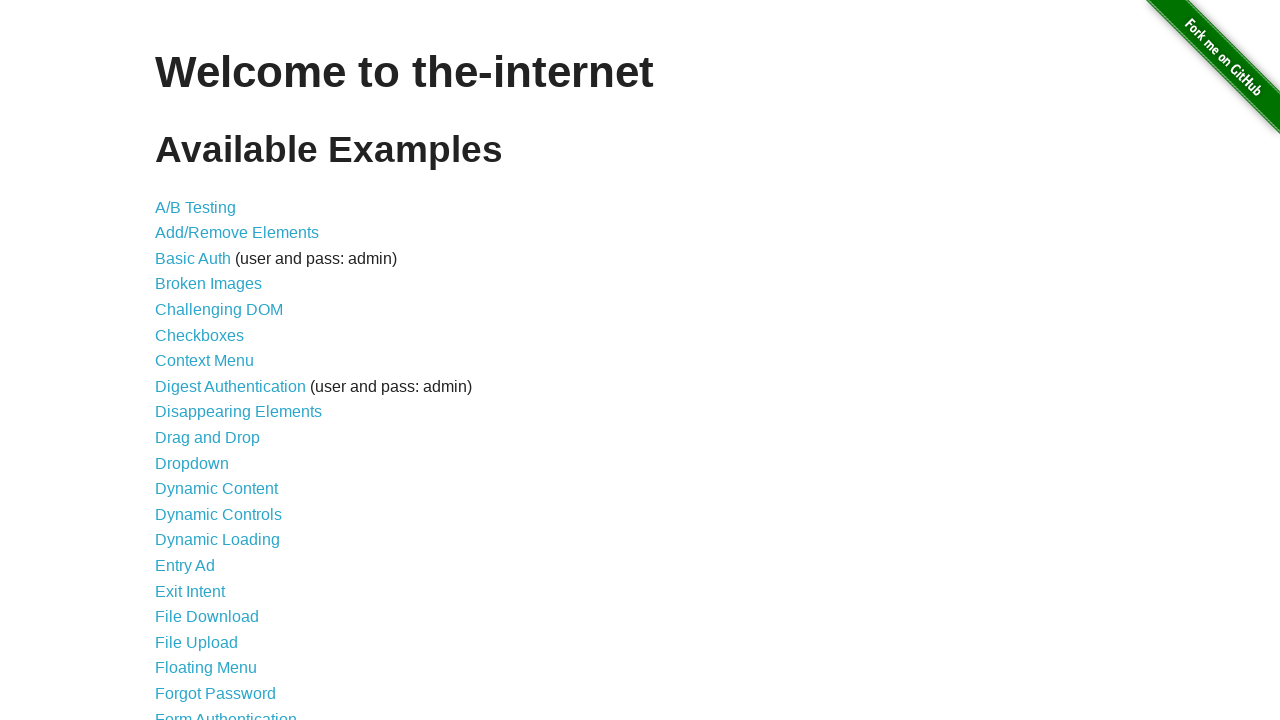

Navigated to the-internet.herokuapp.com homepage
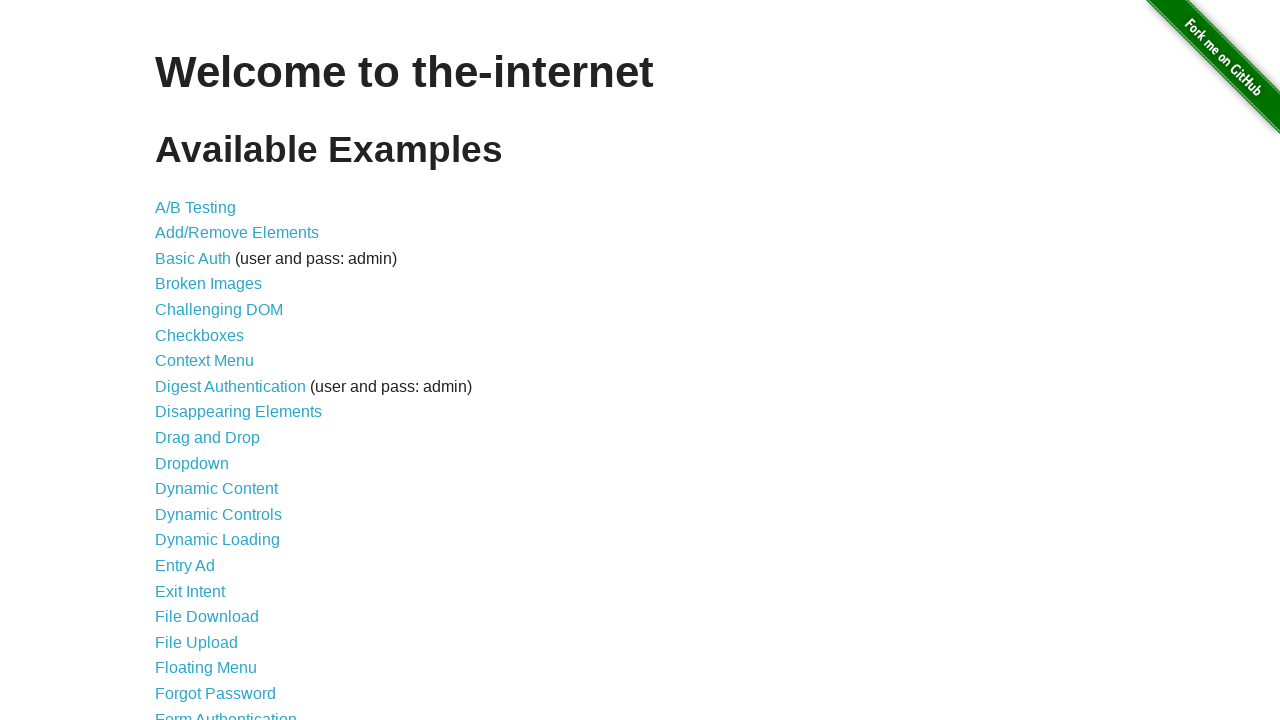

Pressed down Meta key to prepare for Command+click
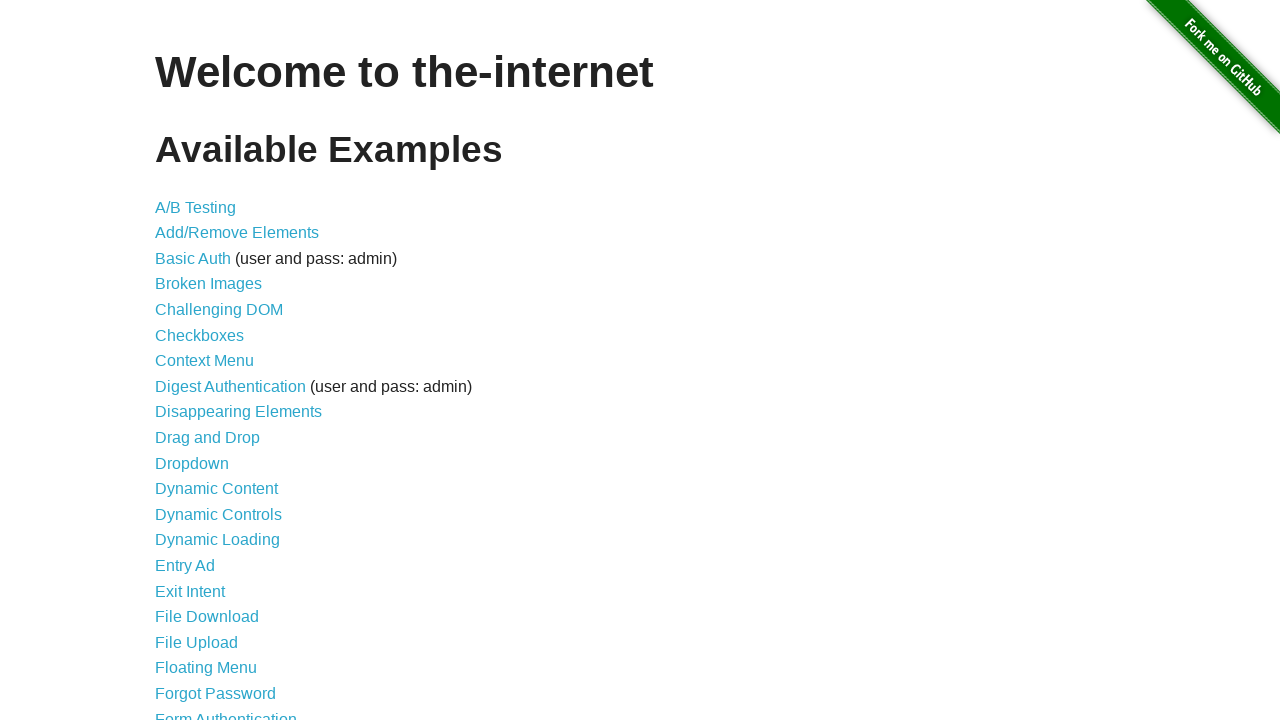

Clicked A/B Test link while holding Meta key at (196, 207) on a[href='/abtest']
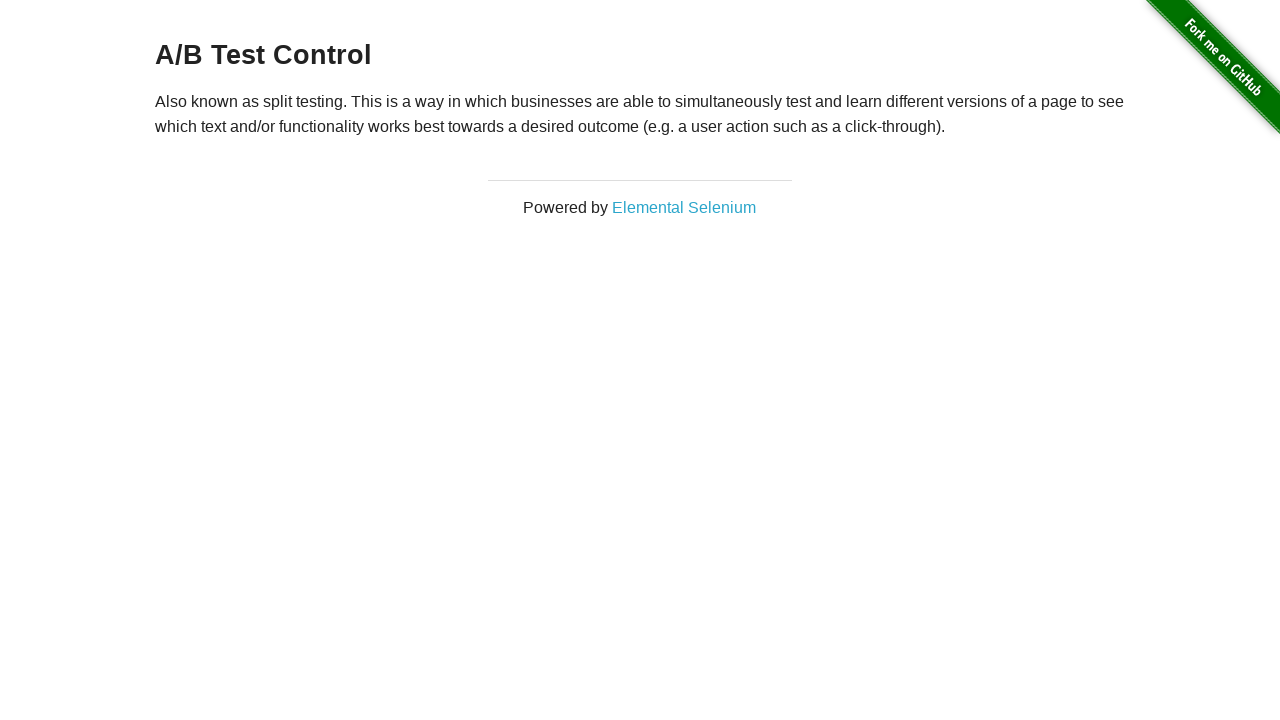

Released Meta key after opening link in new tab
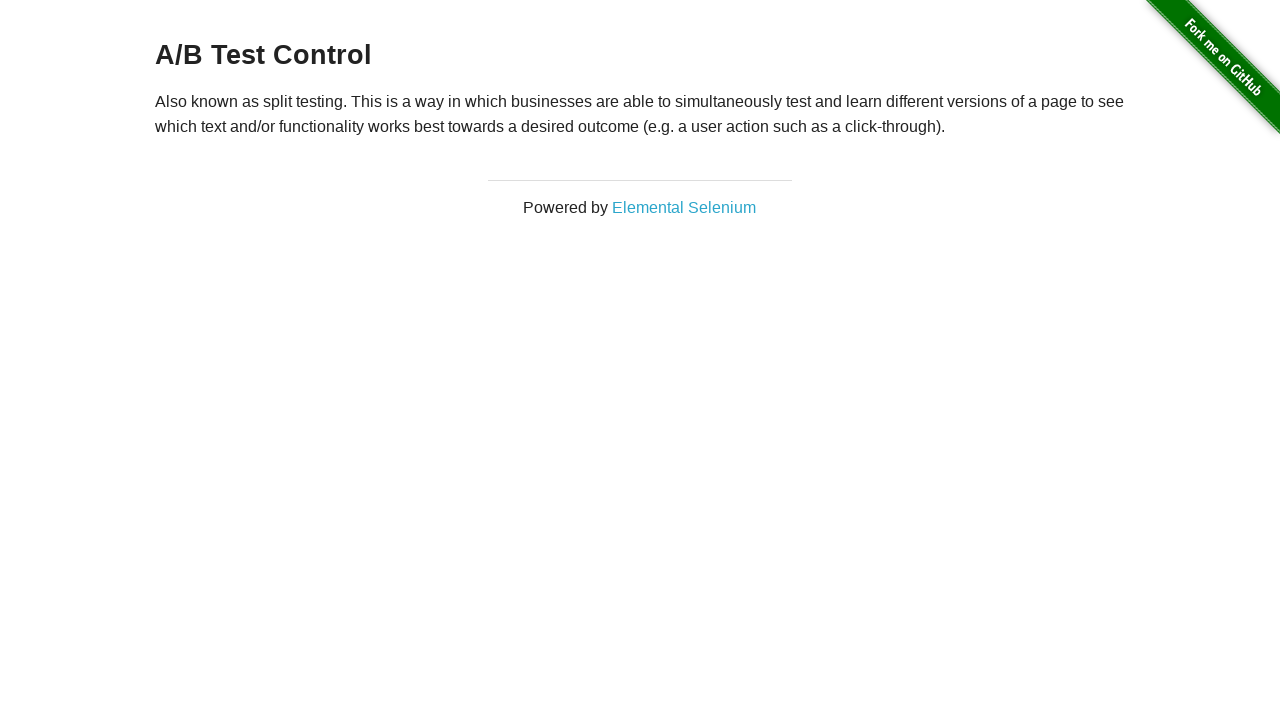

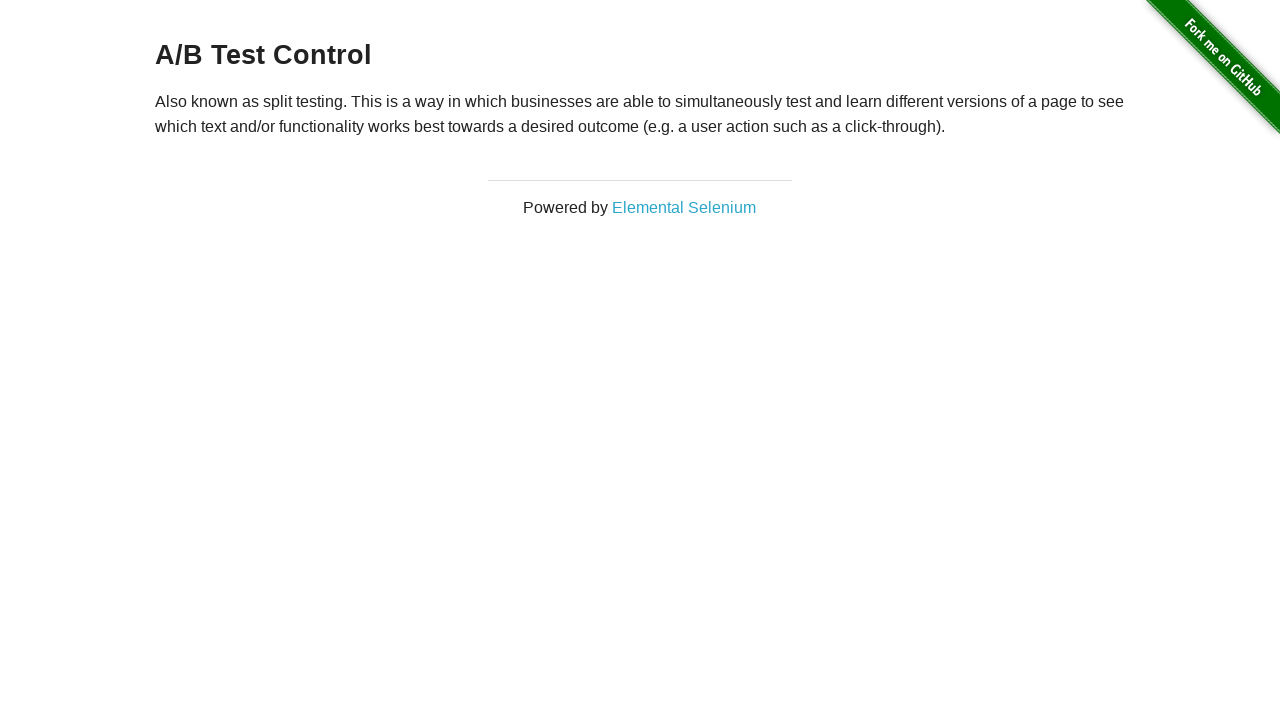